Tests navigation elements presence on the page

Starting URL: https://abdullahlali.github.io/SugarSage/

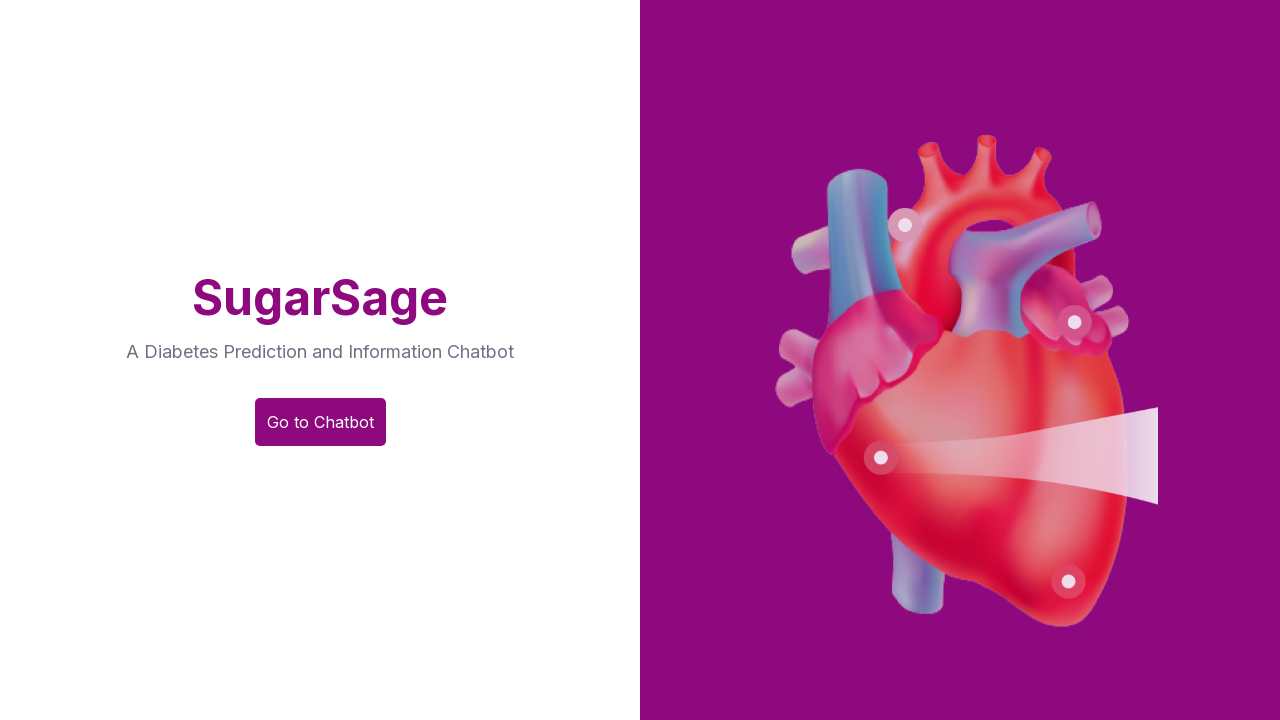

Waited for DOM content loaded on SugarSage page
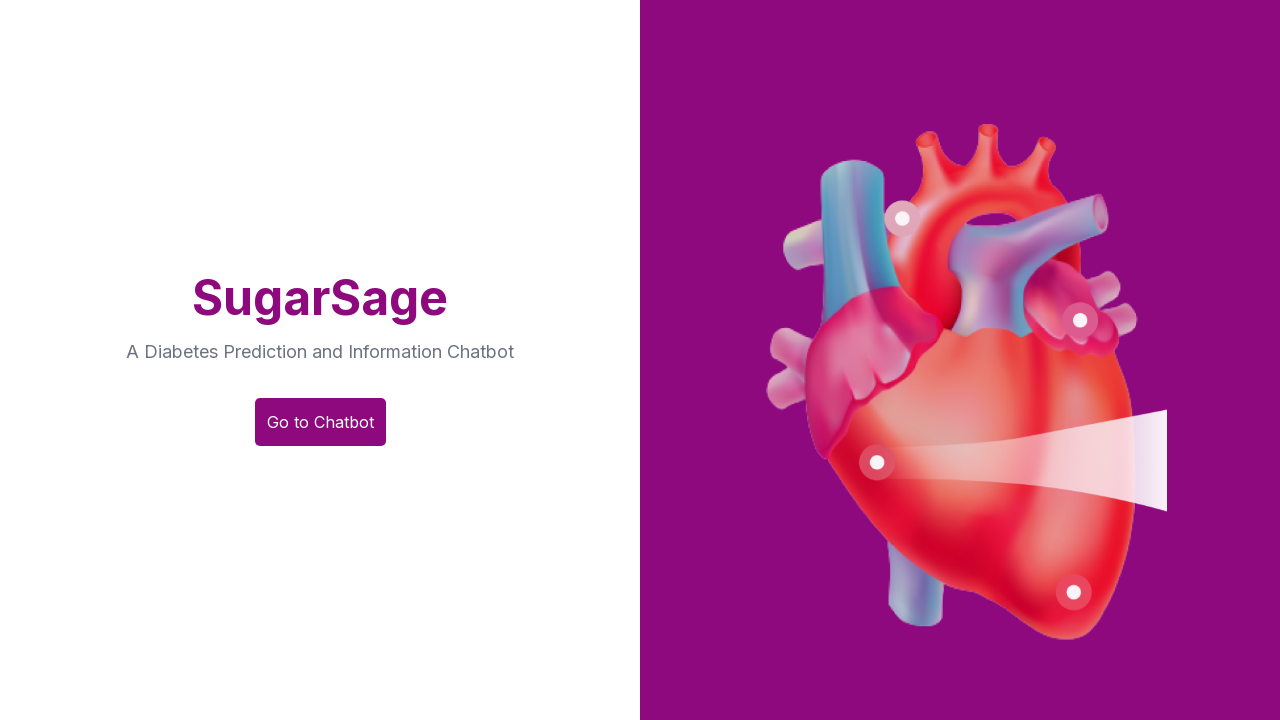

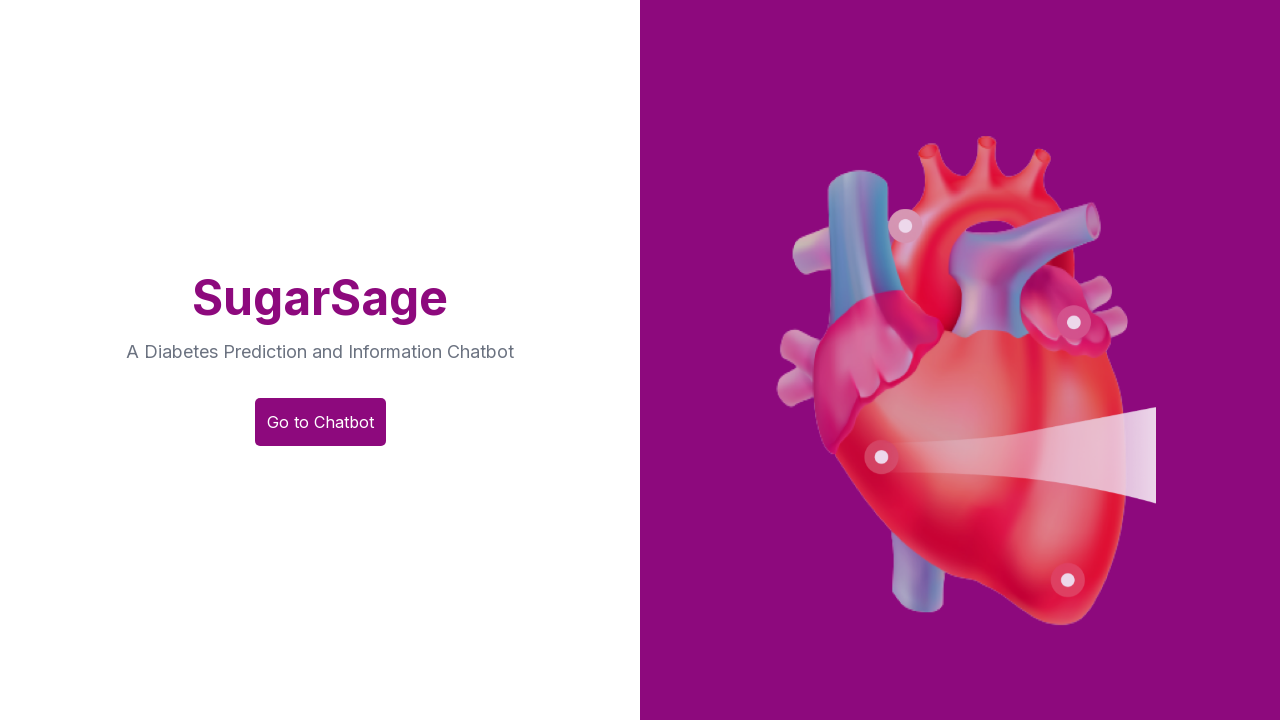